Navigates to Deens travel planning website and verifies the page title

Starting URL: https://deens-master.now.sh/

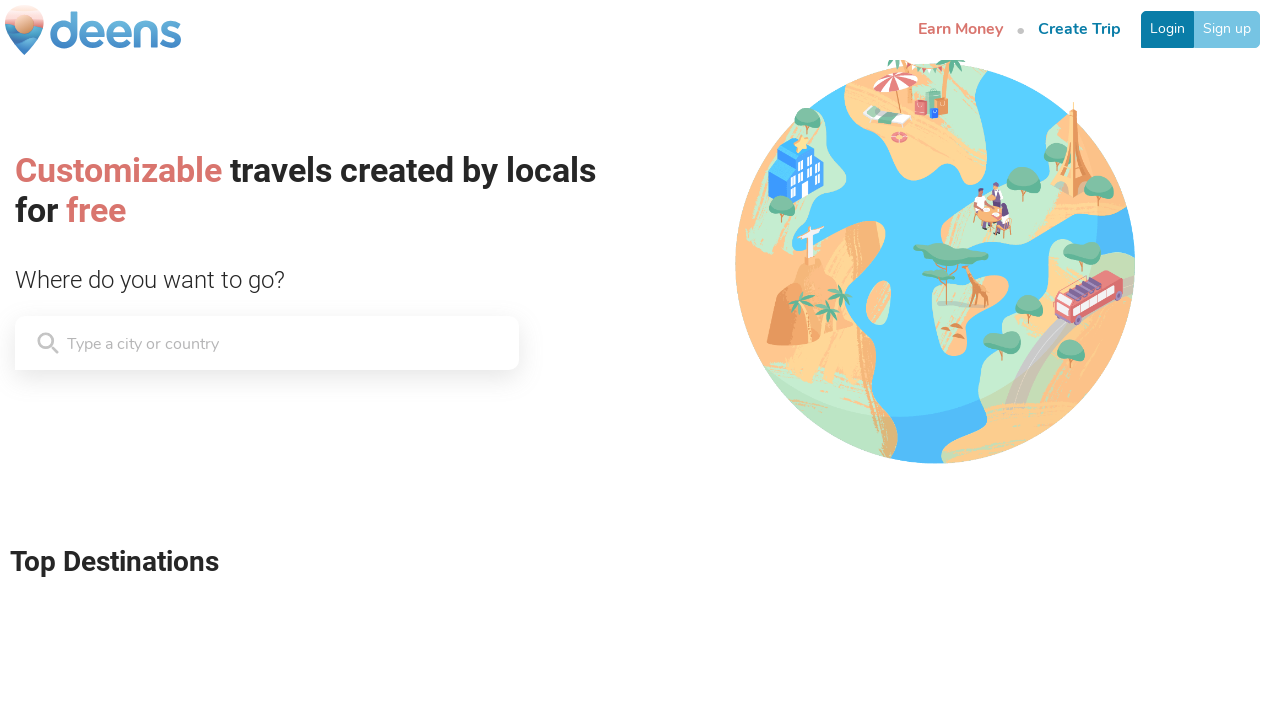

Navigated to Deens travel planning website
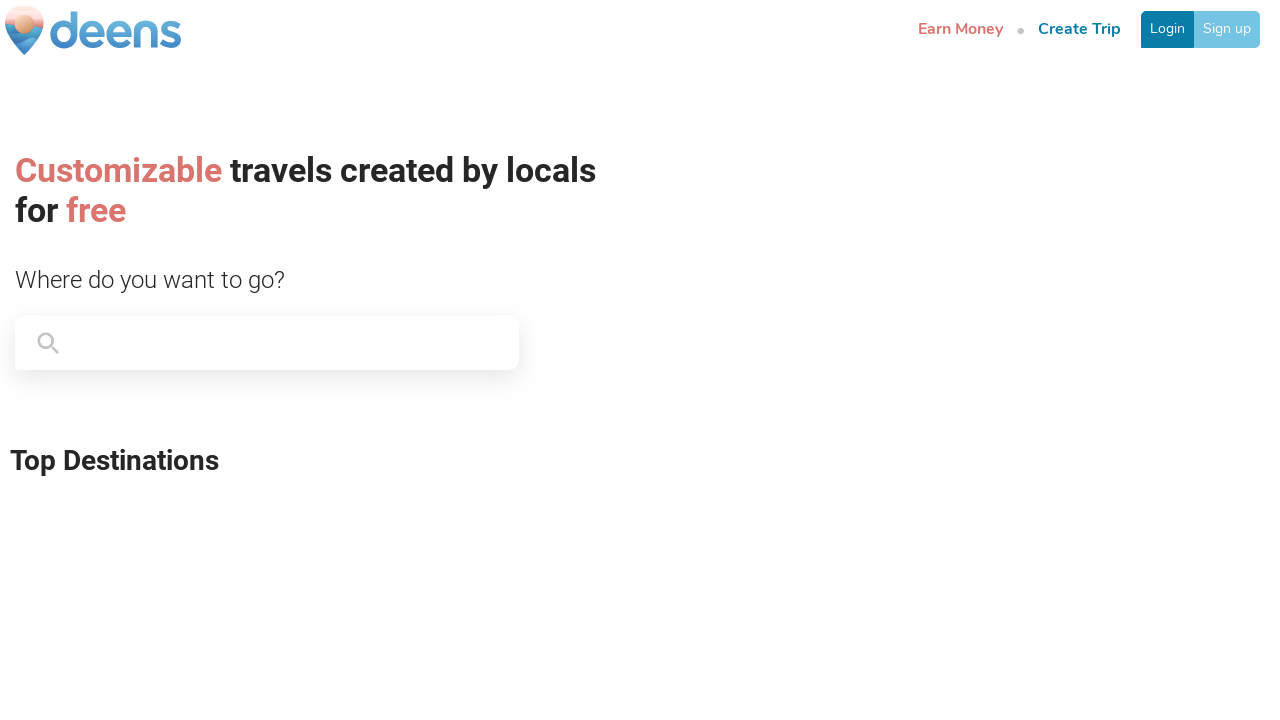

Retrieved page title
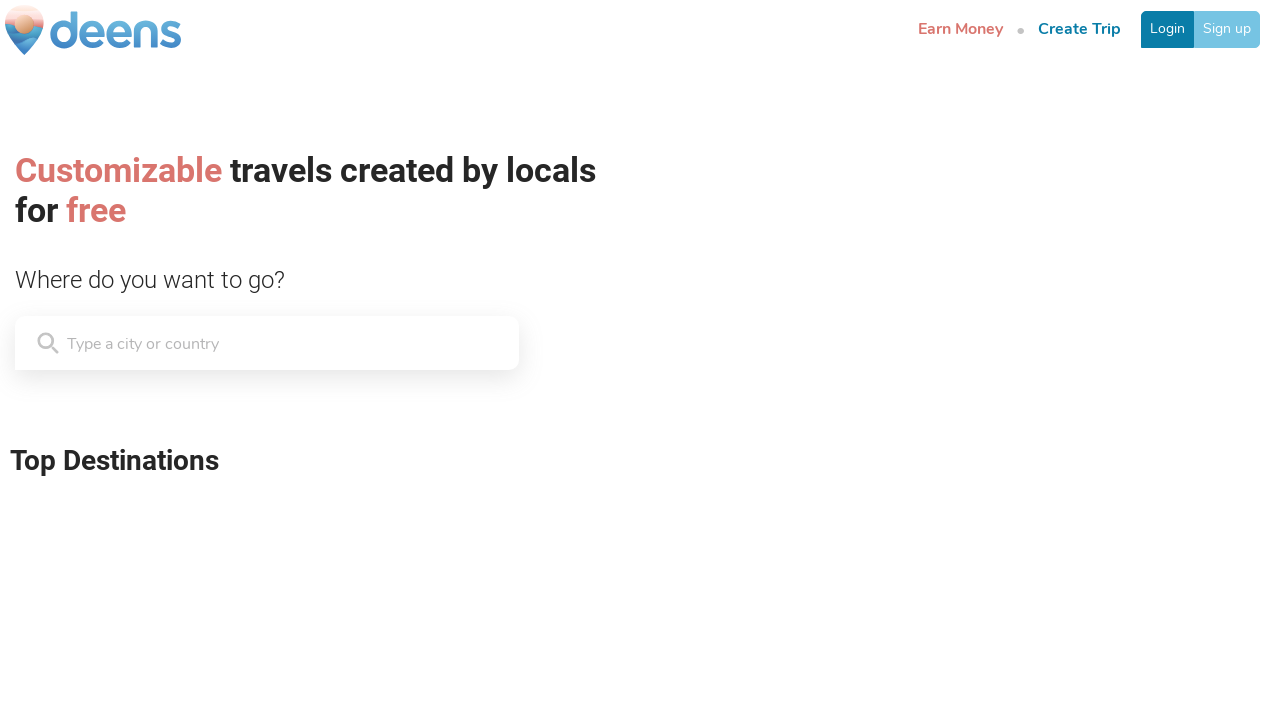

Verified page title is 'Deens, plan my trip!'
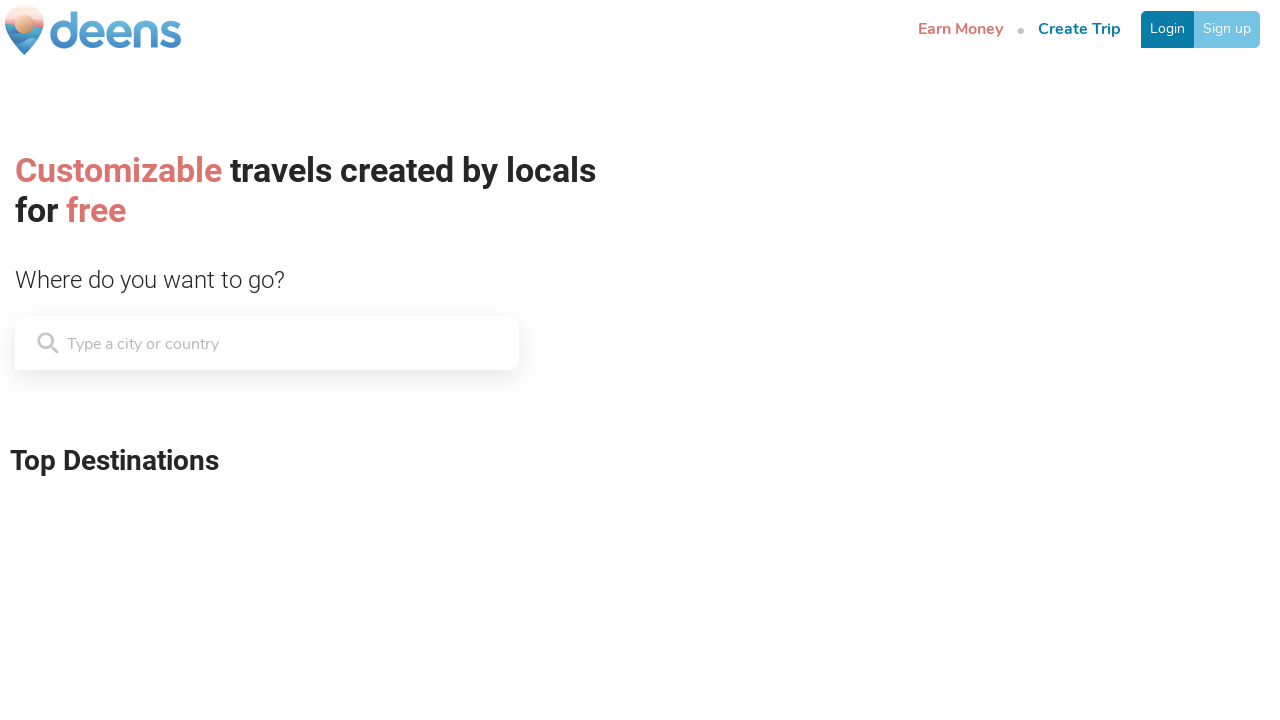

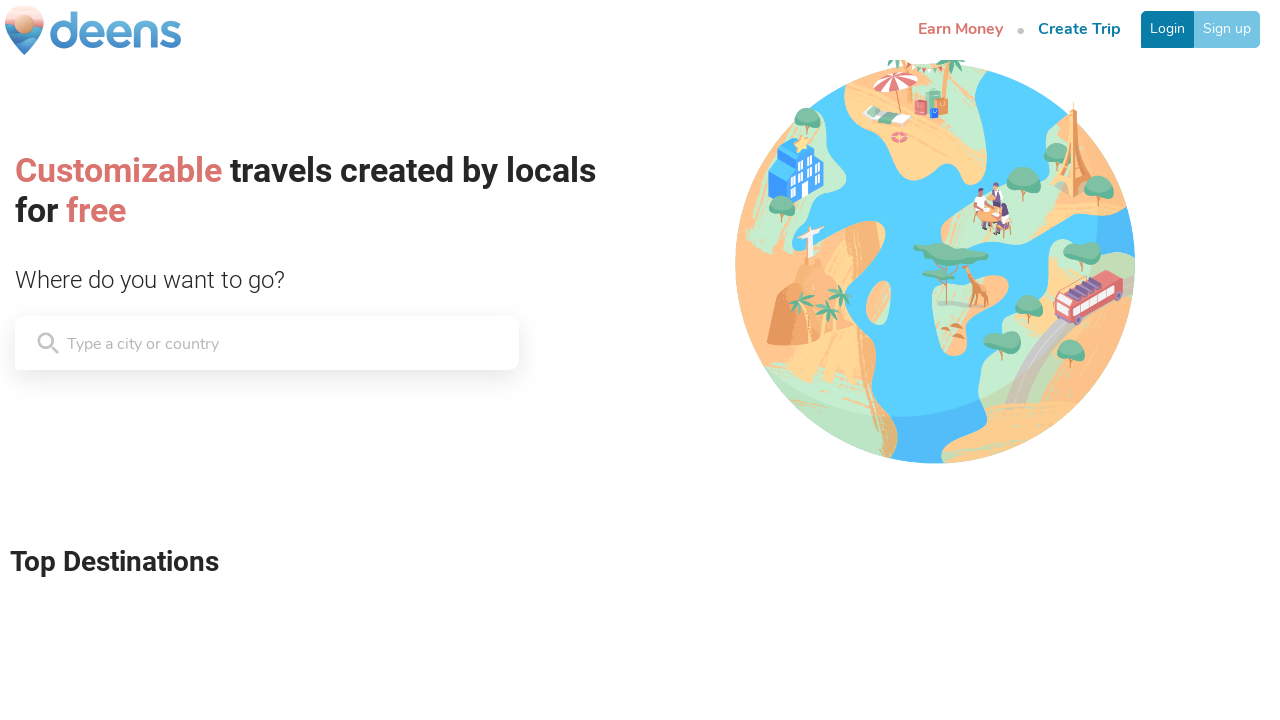